Complete end-to-end test that loads the page, finds the chatbot input, enters a Hebrew query, submits it, and waits for the response

Starting URL: https://wonder-ceo-web.azurewebsites.net

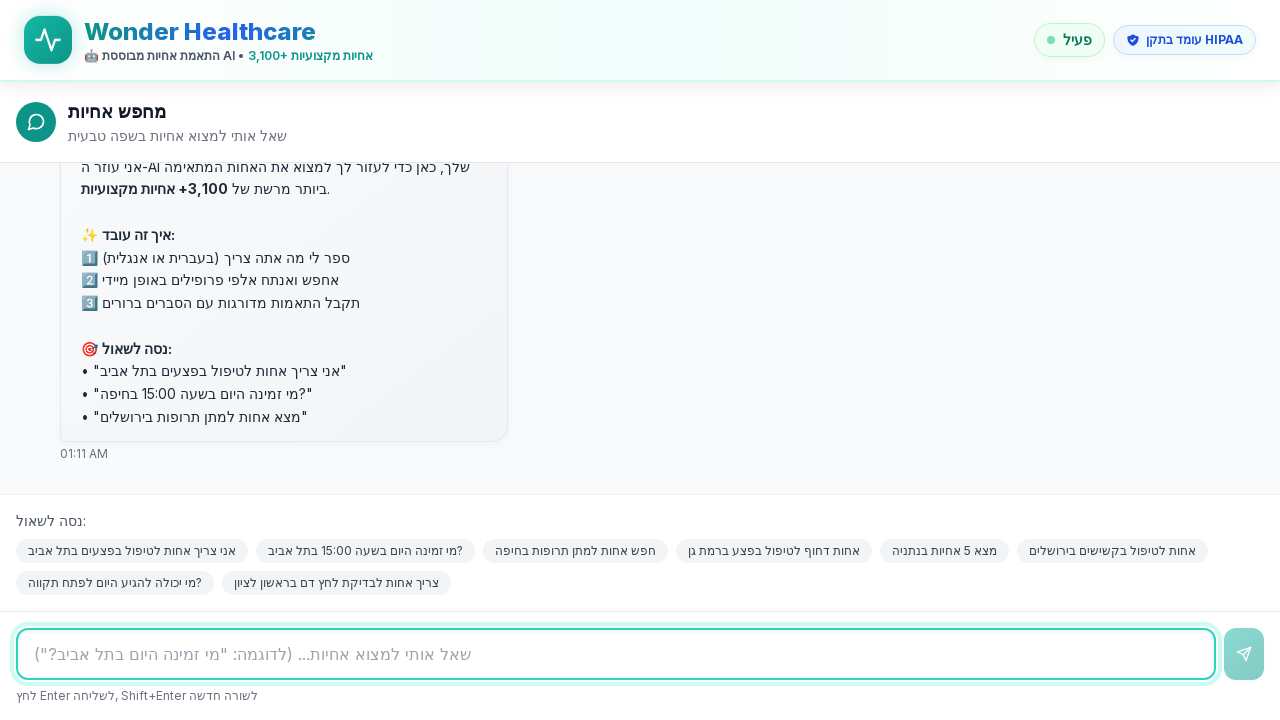

Waited for page to reach networkidle state
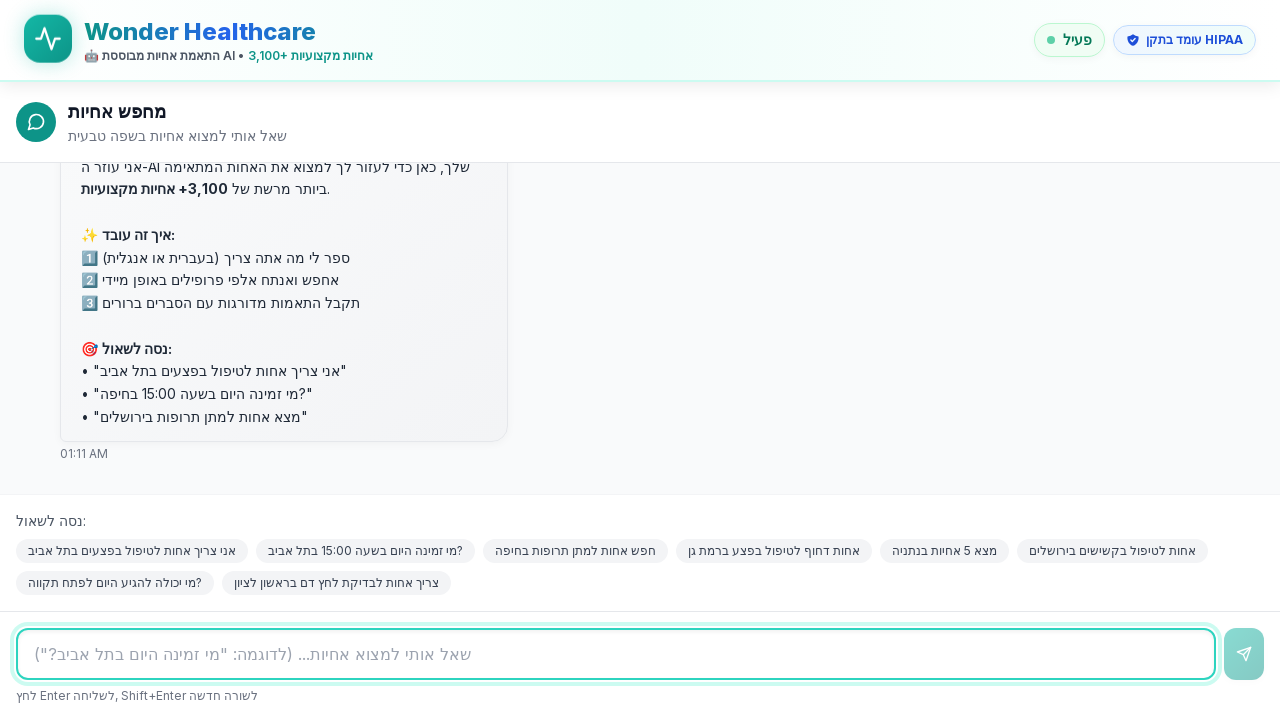

Waited 2 seconds for page stabilization
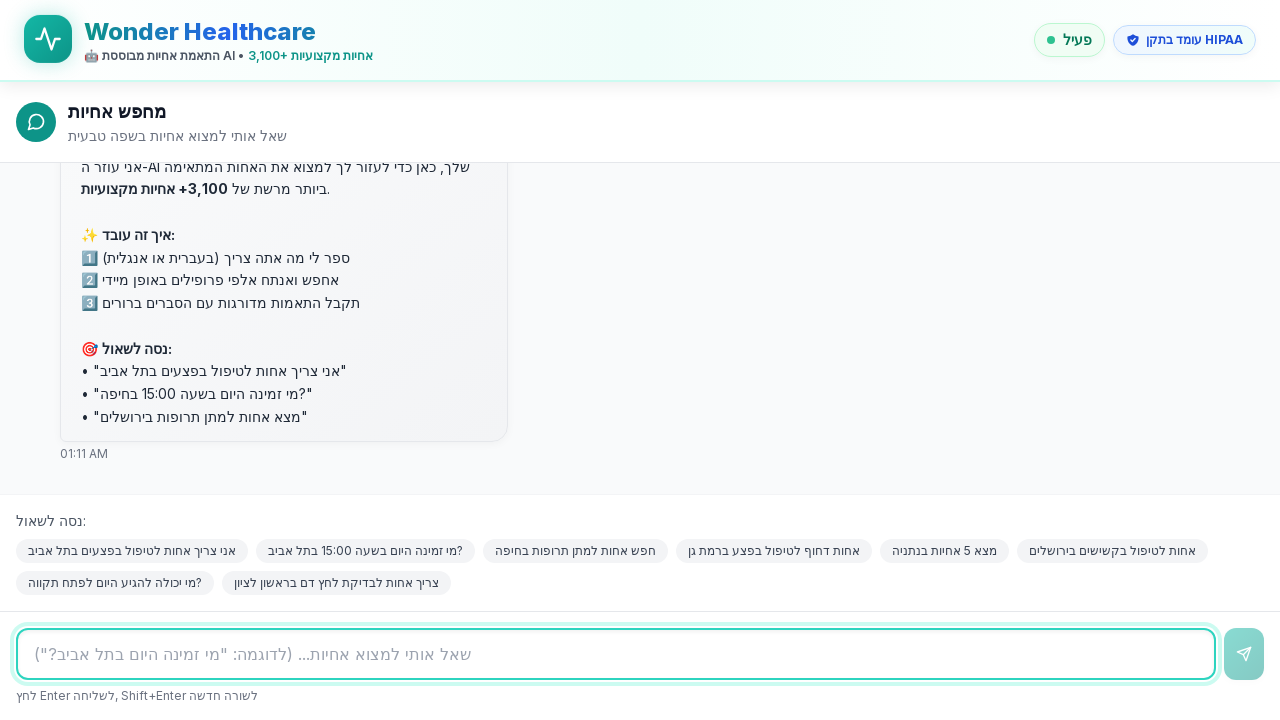

Located chatbot input field
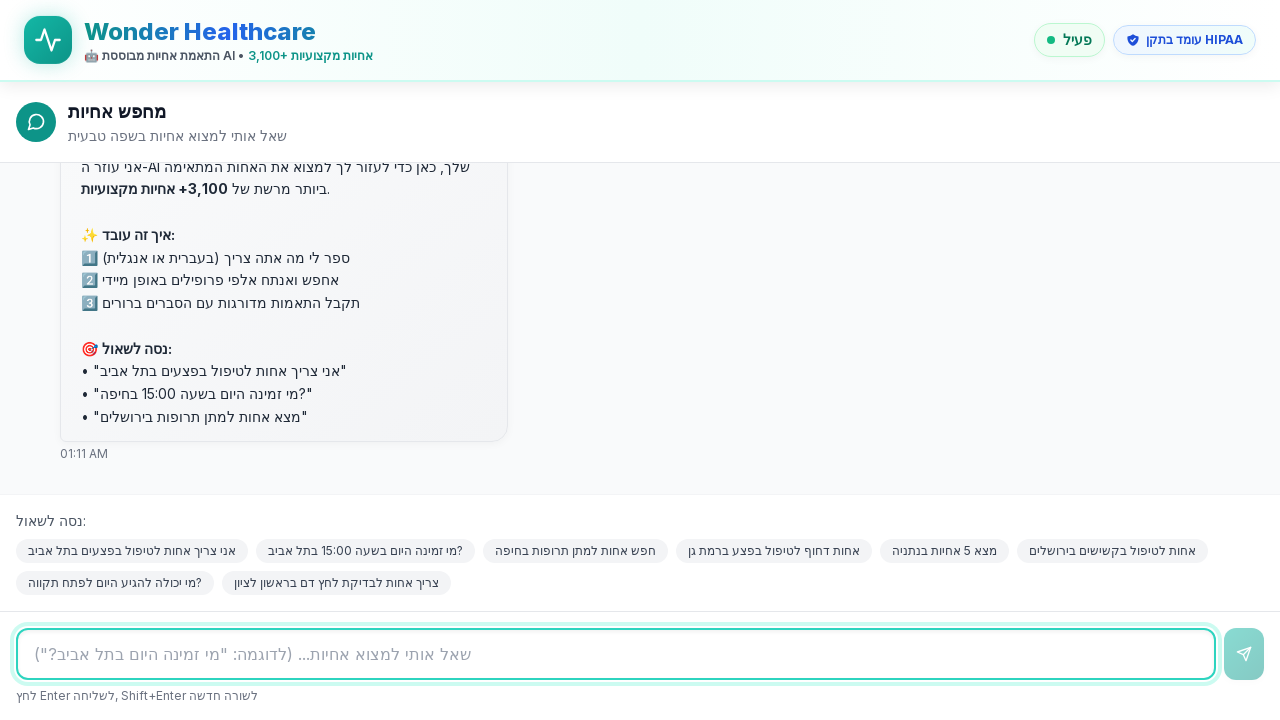

Confirmed chatbot input field is visible
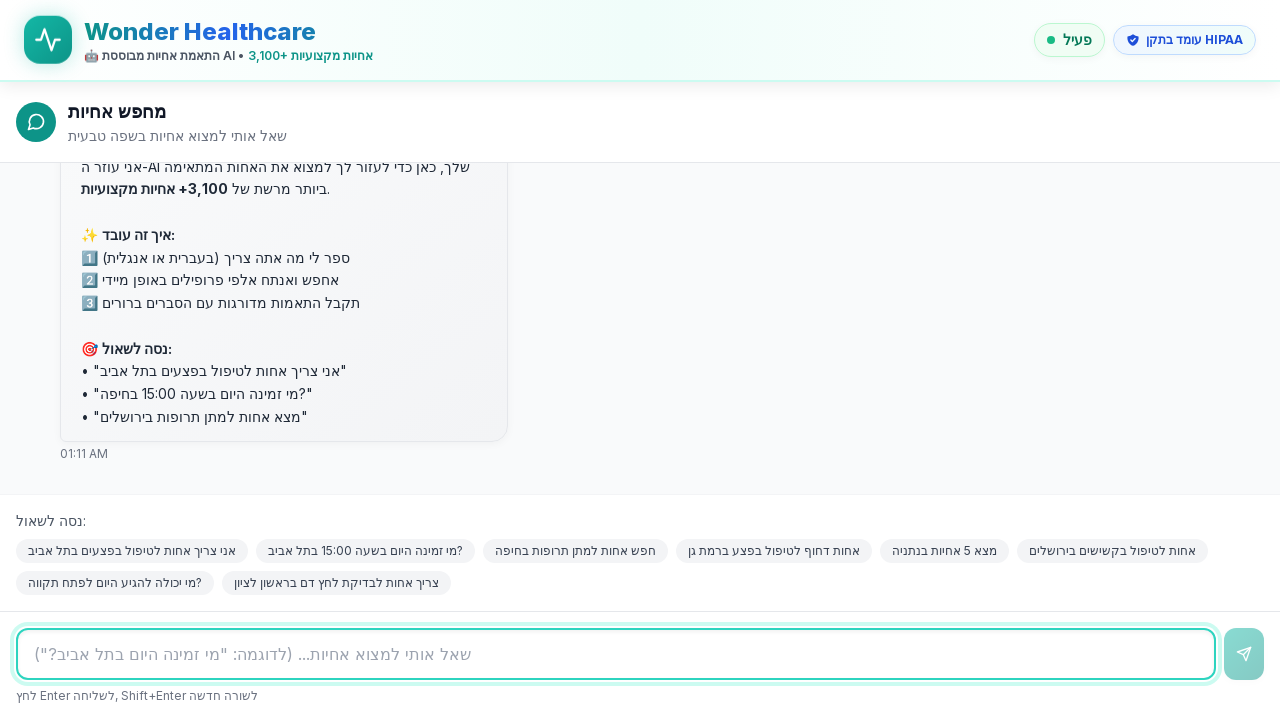

Clicked on chatbot input field at (616, 654) on input[placeholder*="Ask"], input[type="text"] >> nth=0
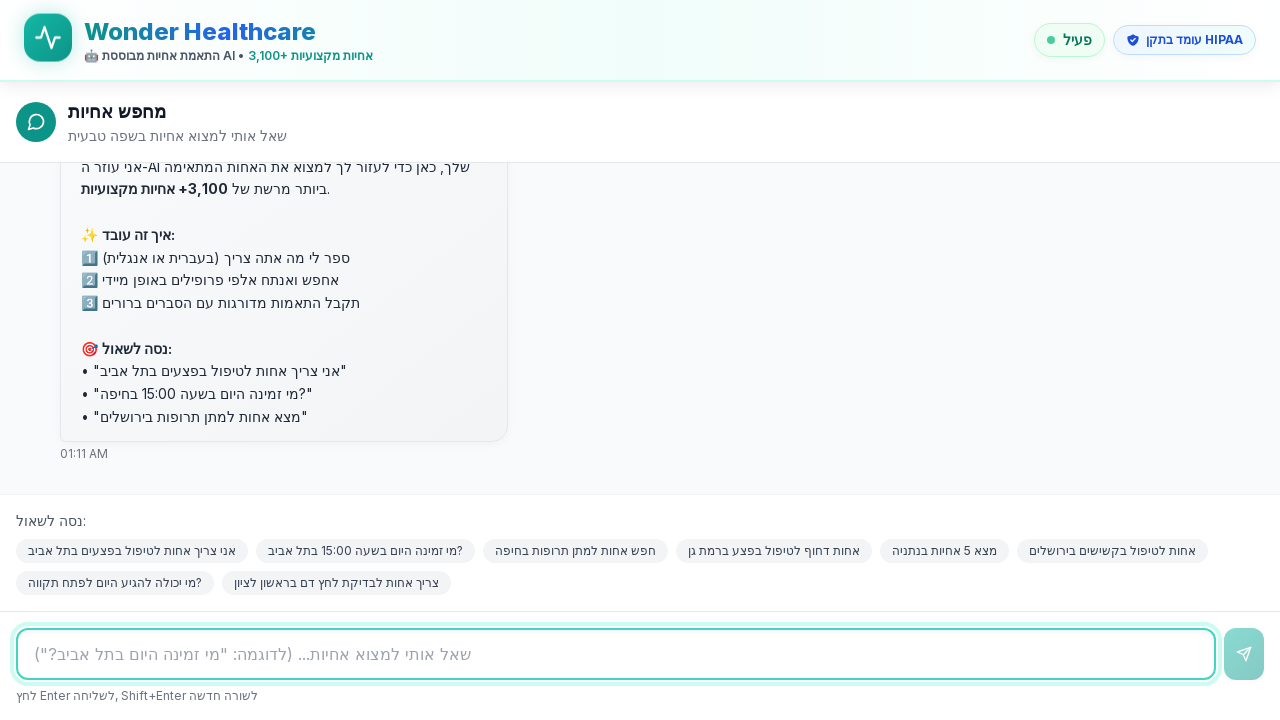

Filled input field with Hebrew query: אני צריך אחות לטיפול בפצעים בתל אביב on input[placeholder*="Ask"], input[type="text"] >> nth=0
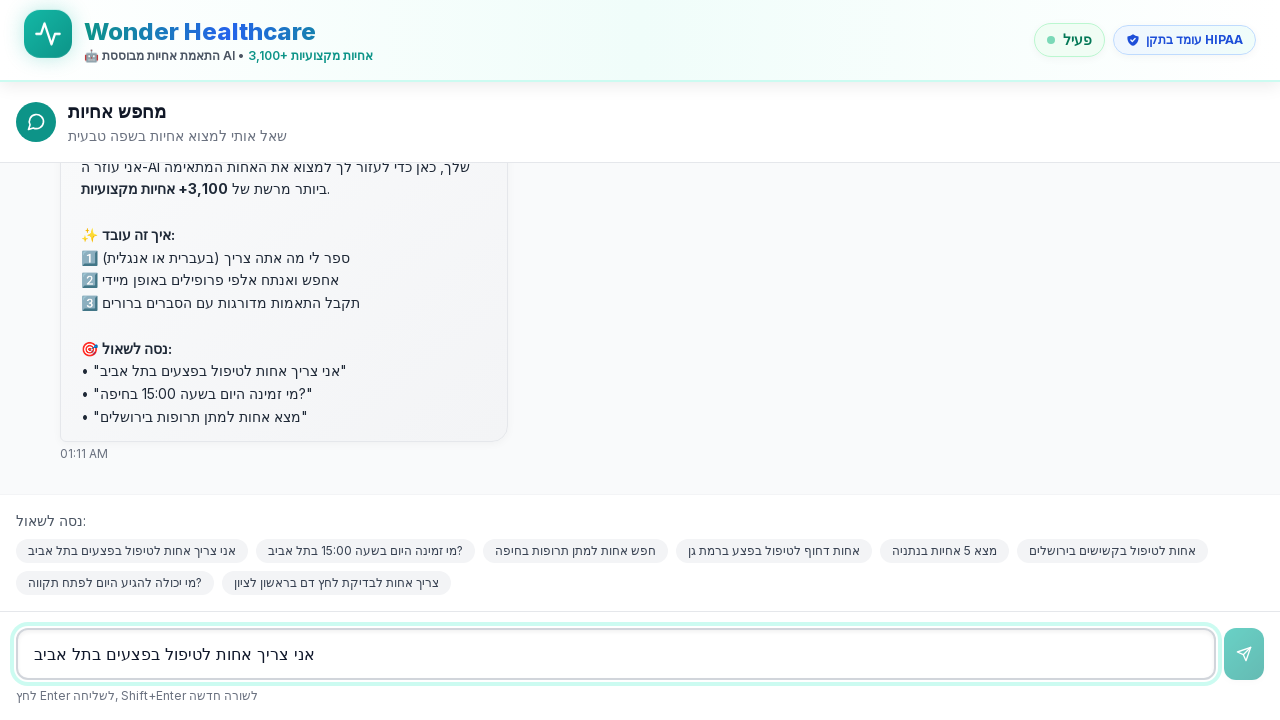

Waited 1 second for input processing
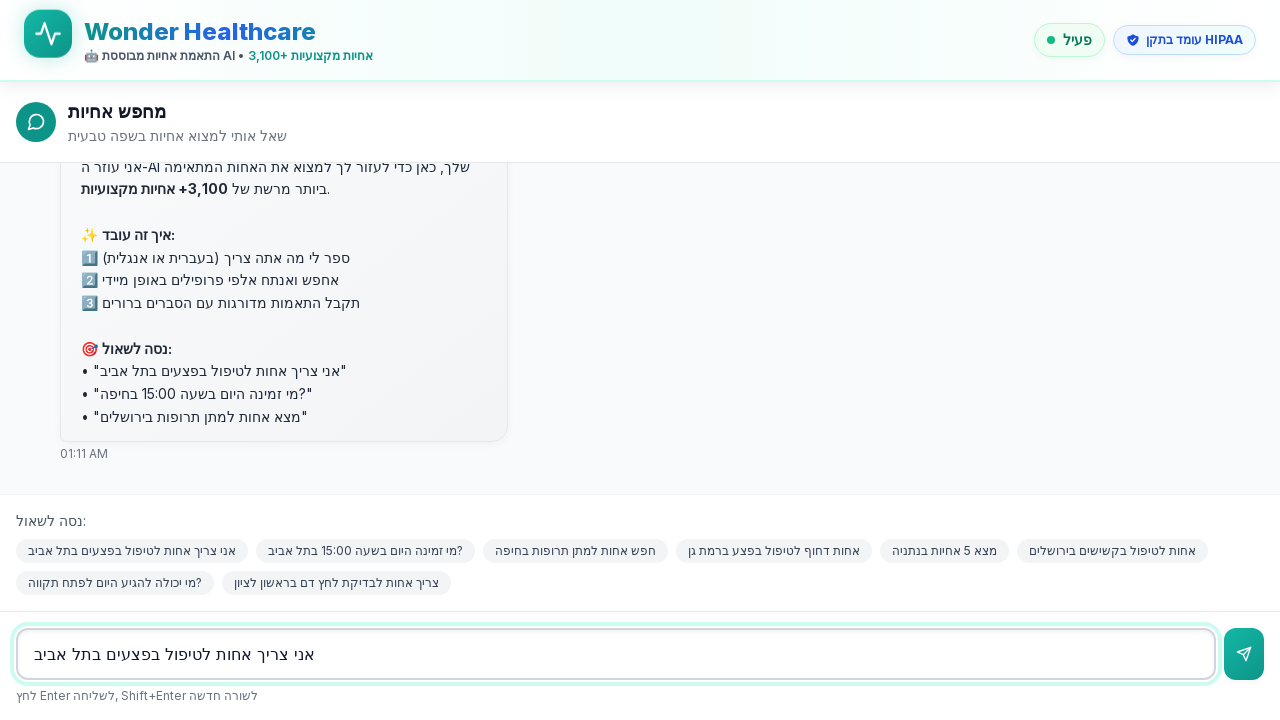

Pressed Enter to submit Hebrew query on input[placeholder*="Ask"], input[type="text"] >> nth=0
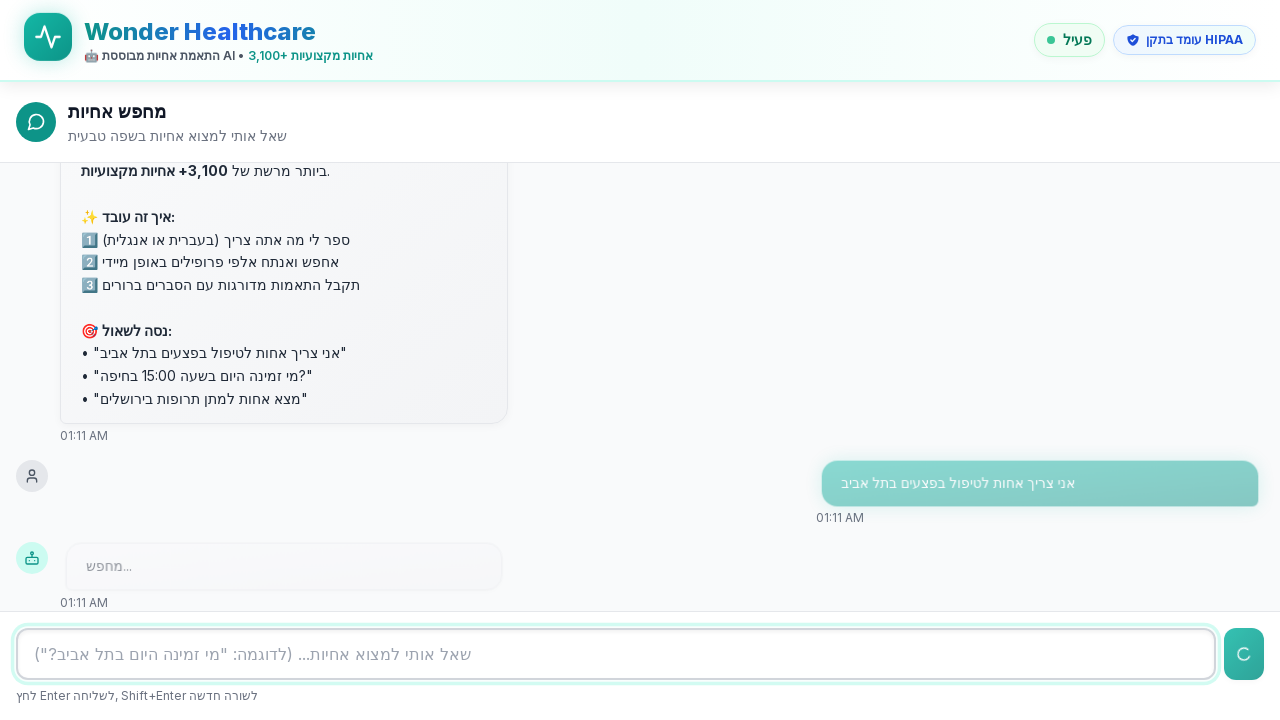

Waited 1 second after query submission
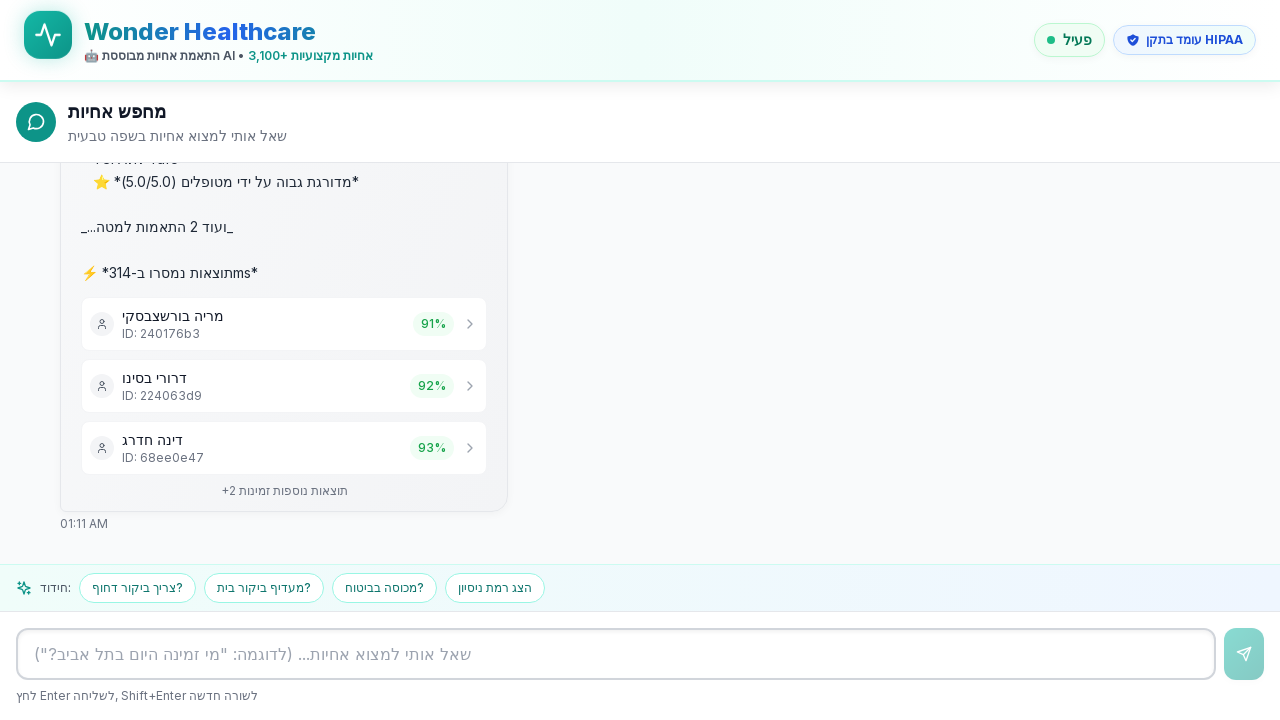

Waited 5 seconds for chatbot response
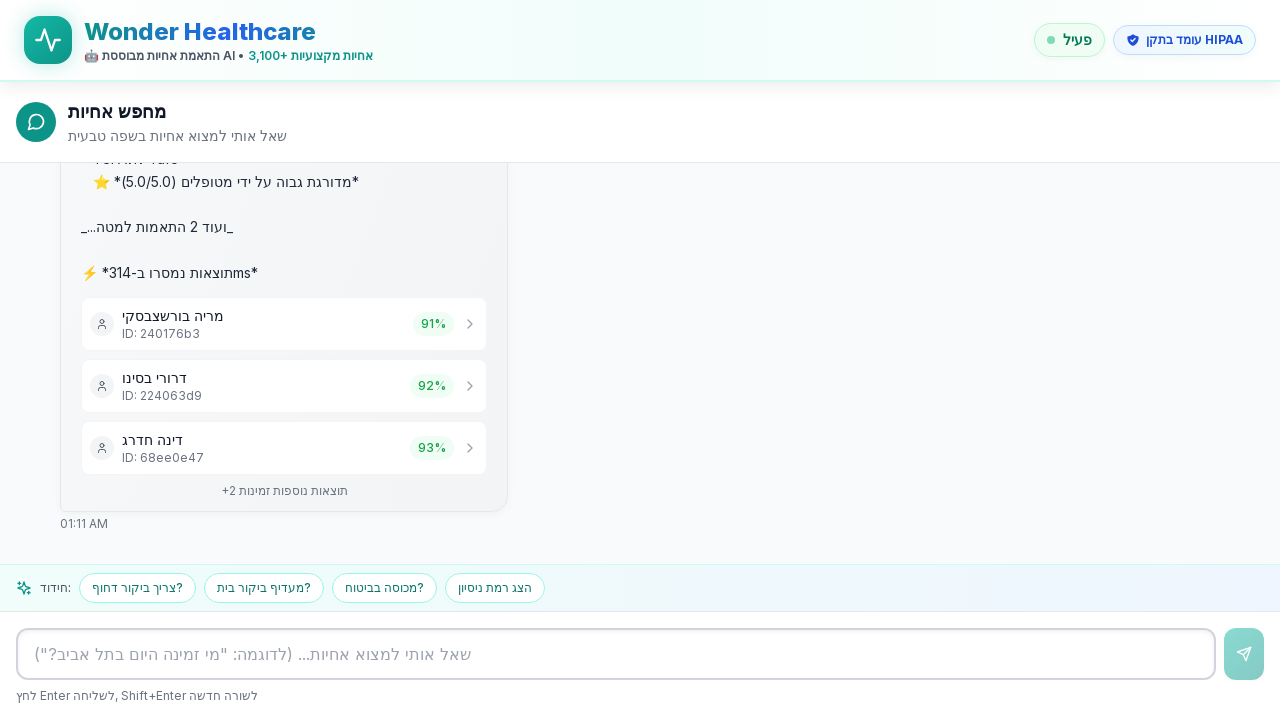

Verified page content loaded, length: 1671
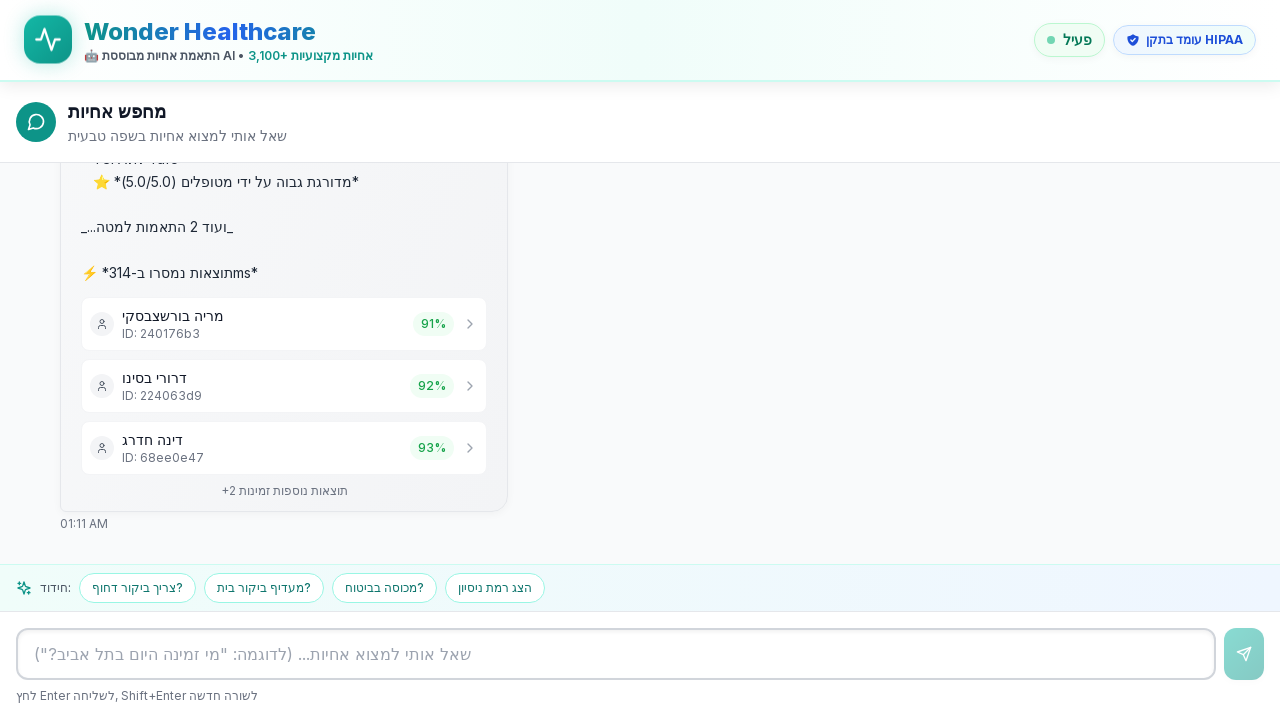

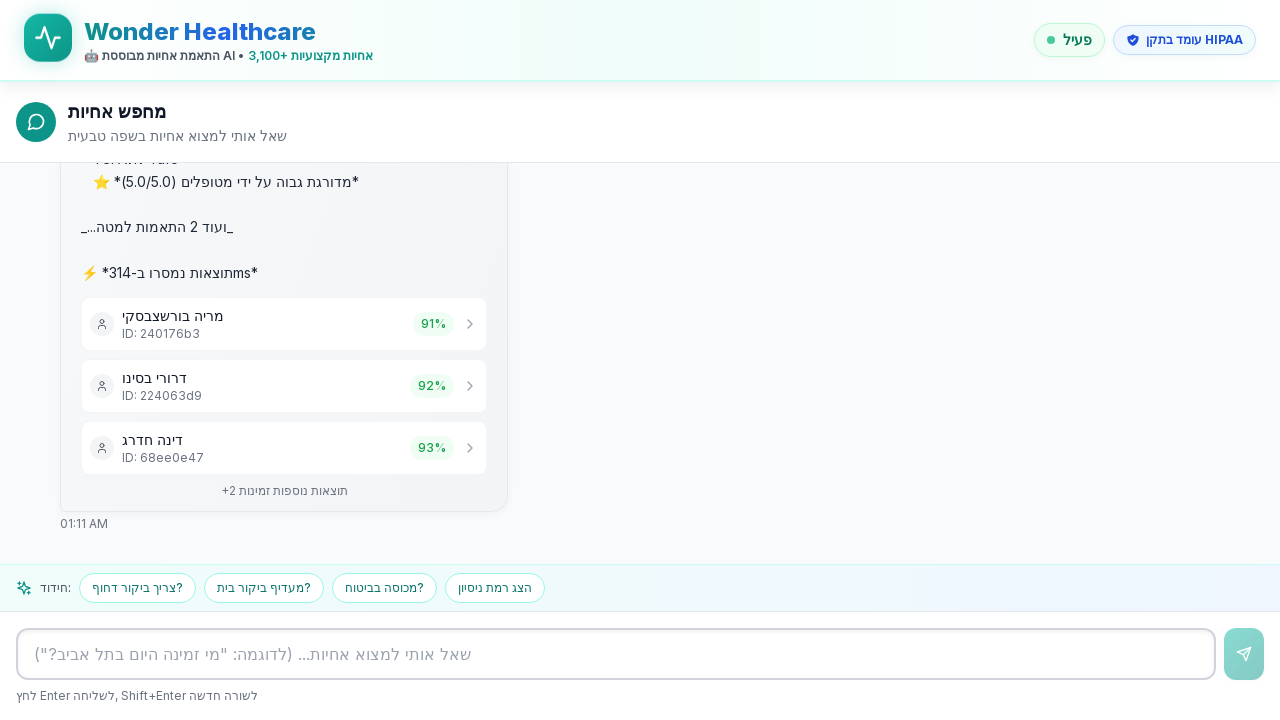